Tests submitting an answer on a Stepik lesson page by filling in a textarea with "get()" and clicking the submit button

Starting URL: https://stepik.org/lesson/25969/step/12

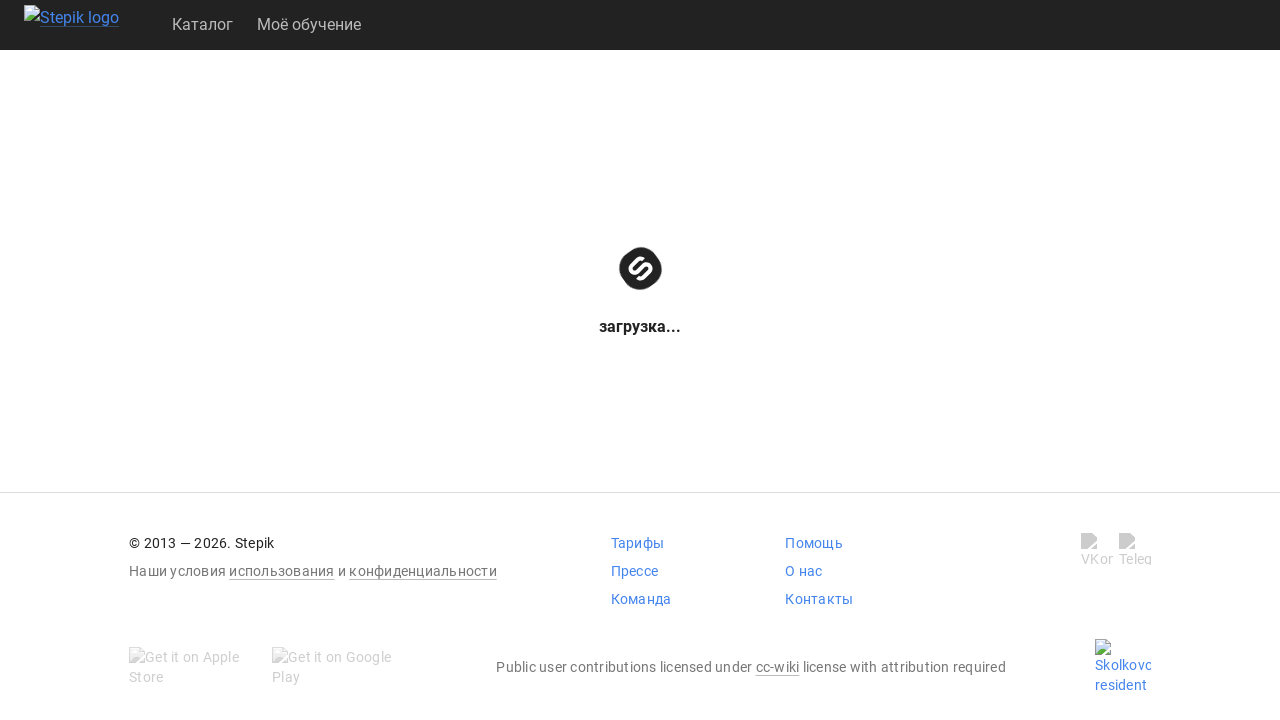

Waited for textarea to be visible
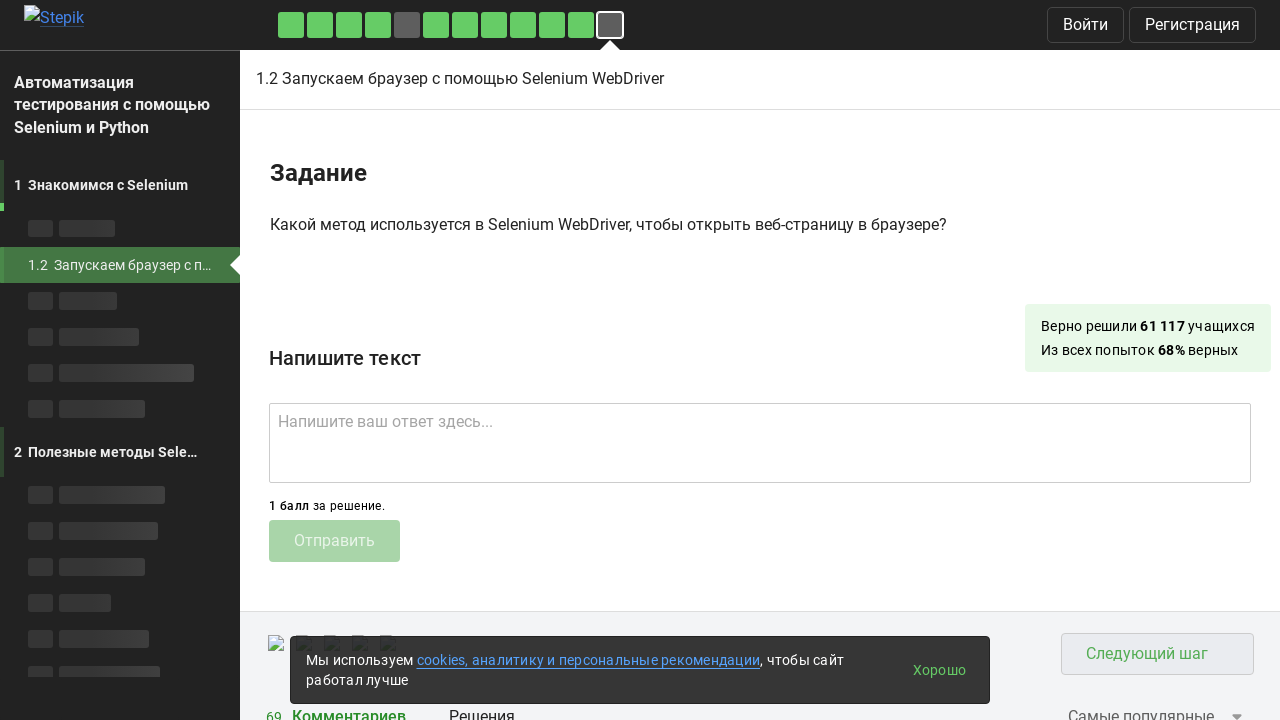

Filled textarea with 'get()' on .textarea
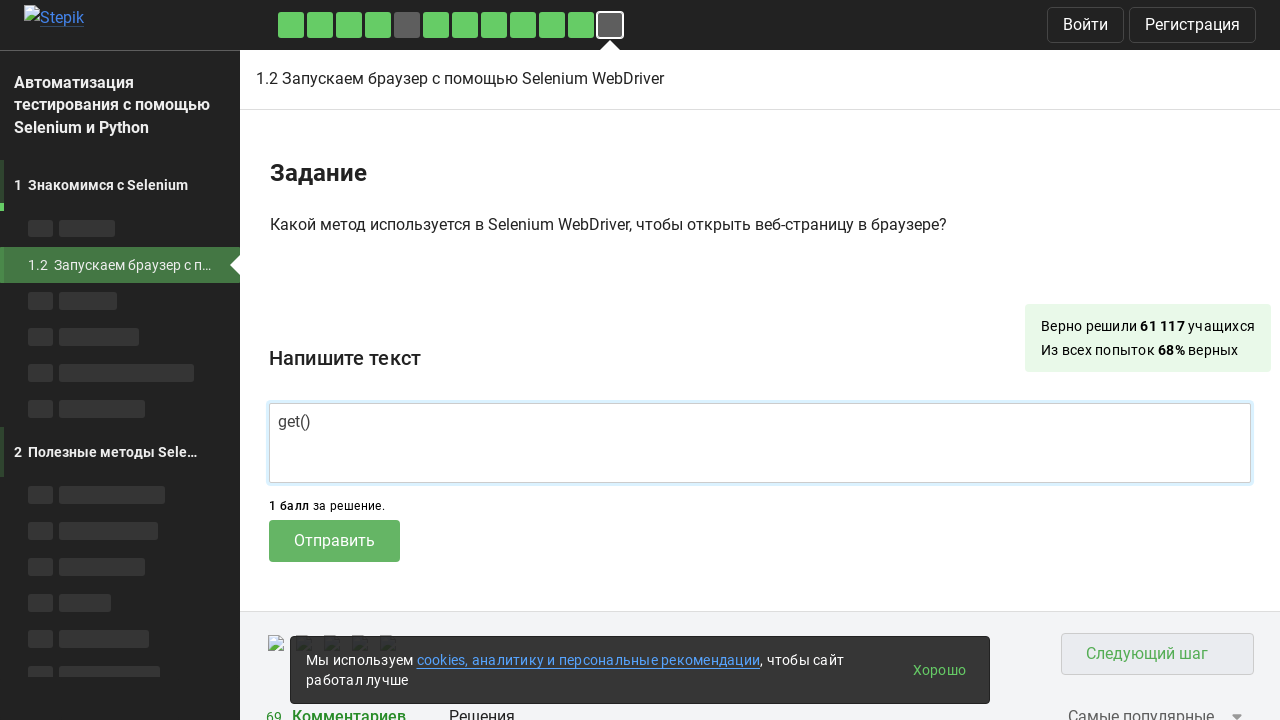

Clicked submit button to submit answer at (334, 541) on .submit-submission
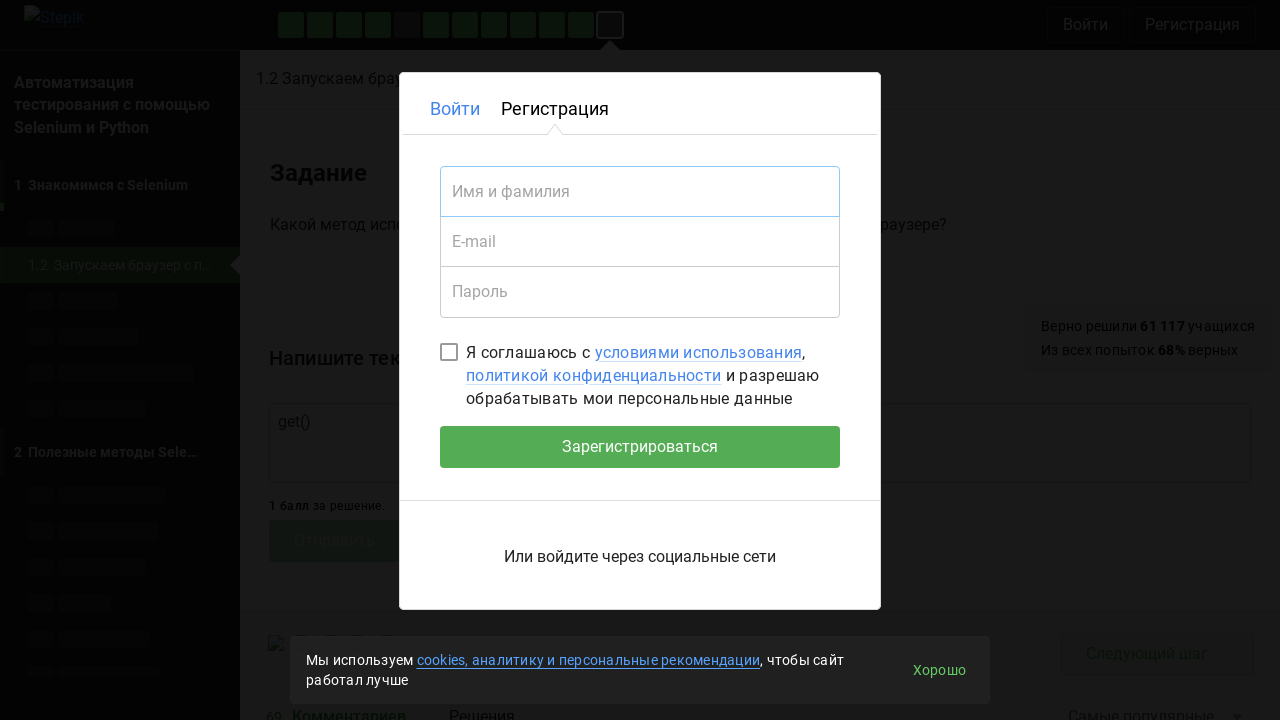

Waited 2 seconds for submission response
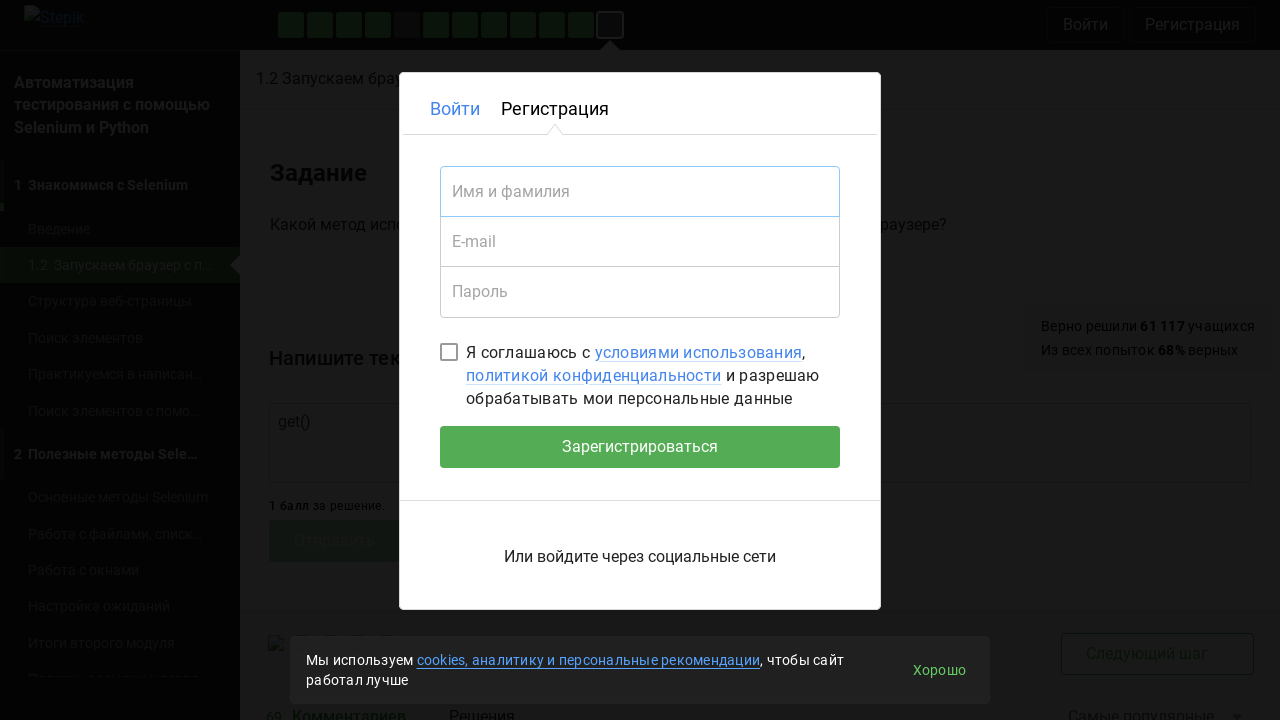

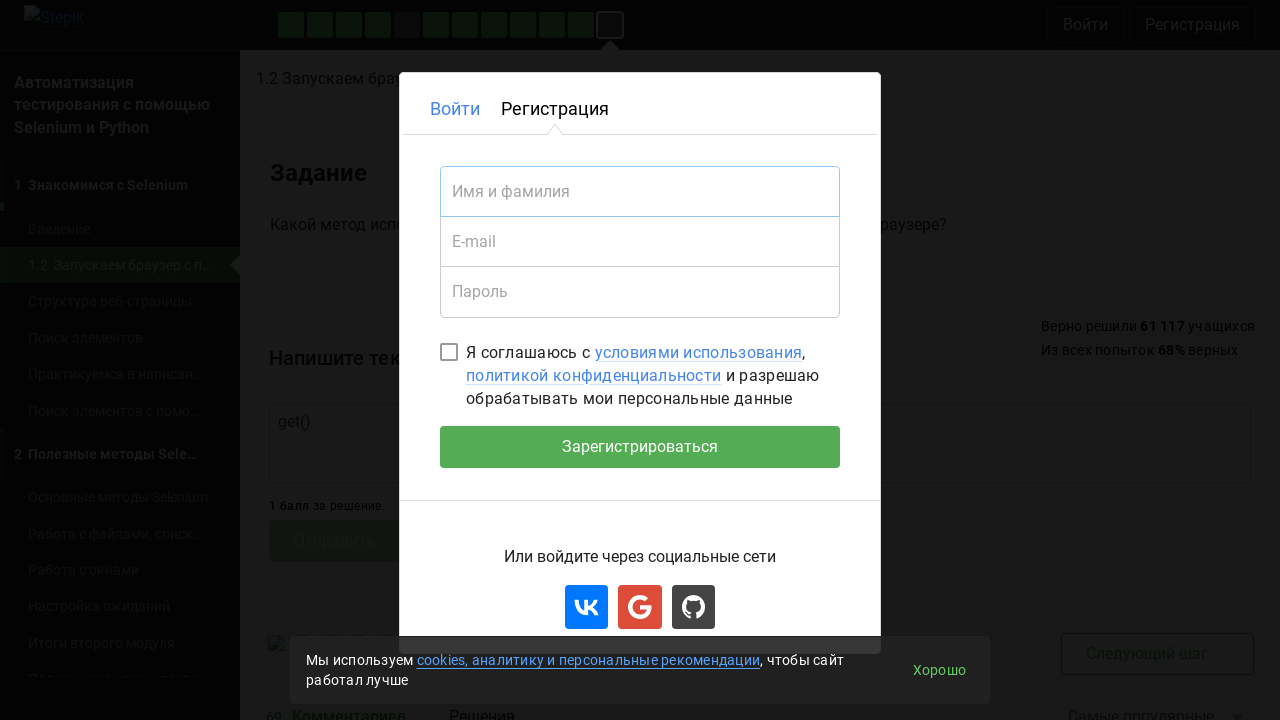